Tests a basic form by entering text into an input field using CSS selector with partial match, then clicking a "show message" button to display the entered text.

Starting URL: https://syntaxprojects.com/basic-first-form-demo.php

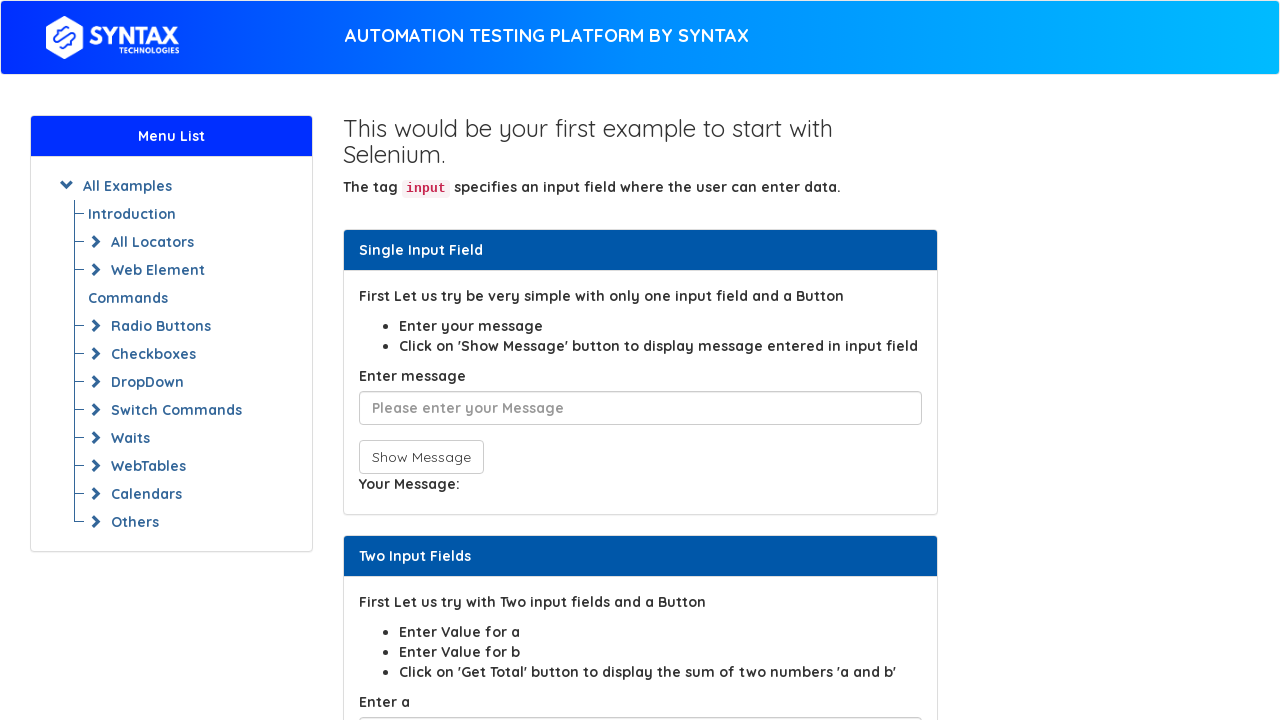

Navigated to basic form demo page
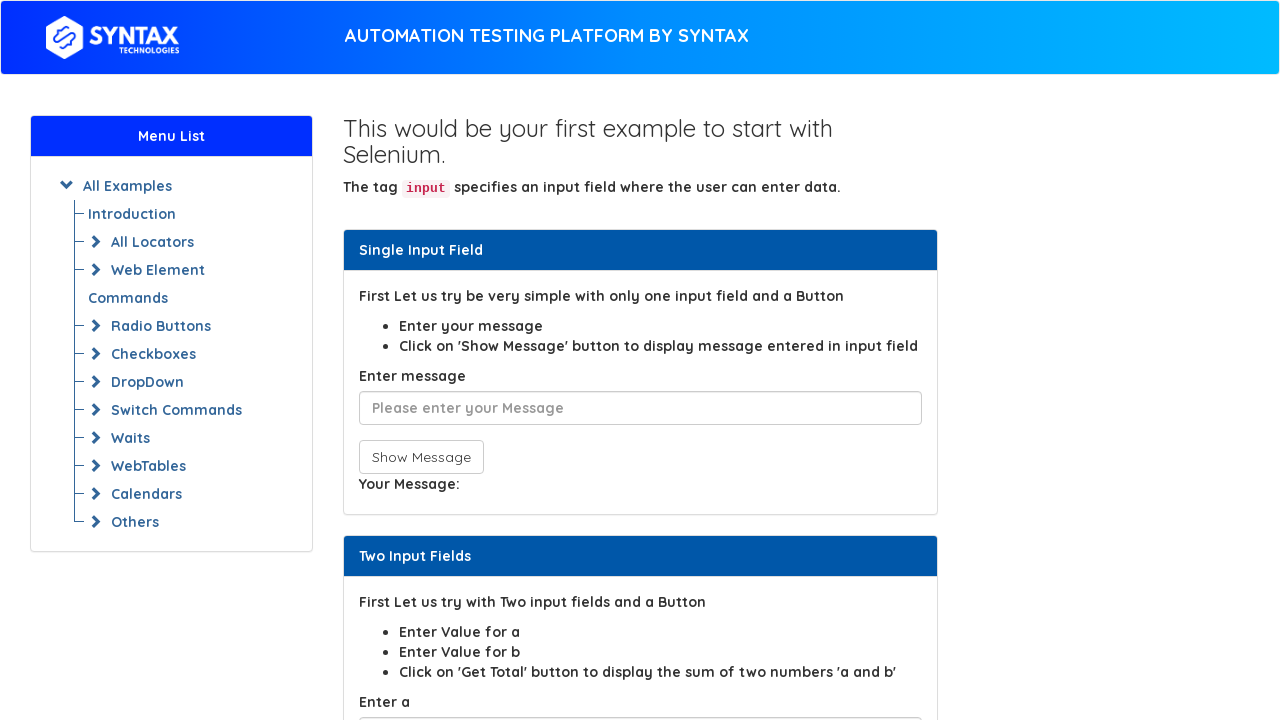

Entered 'abracadbra' into input field using CSS partial selector on input[placeholder*='Please enter']
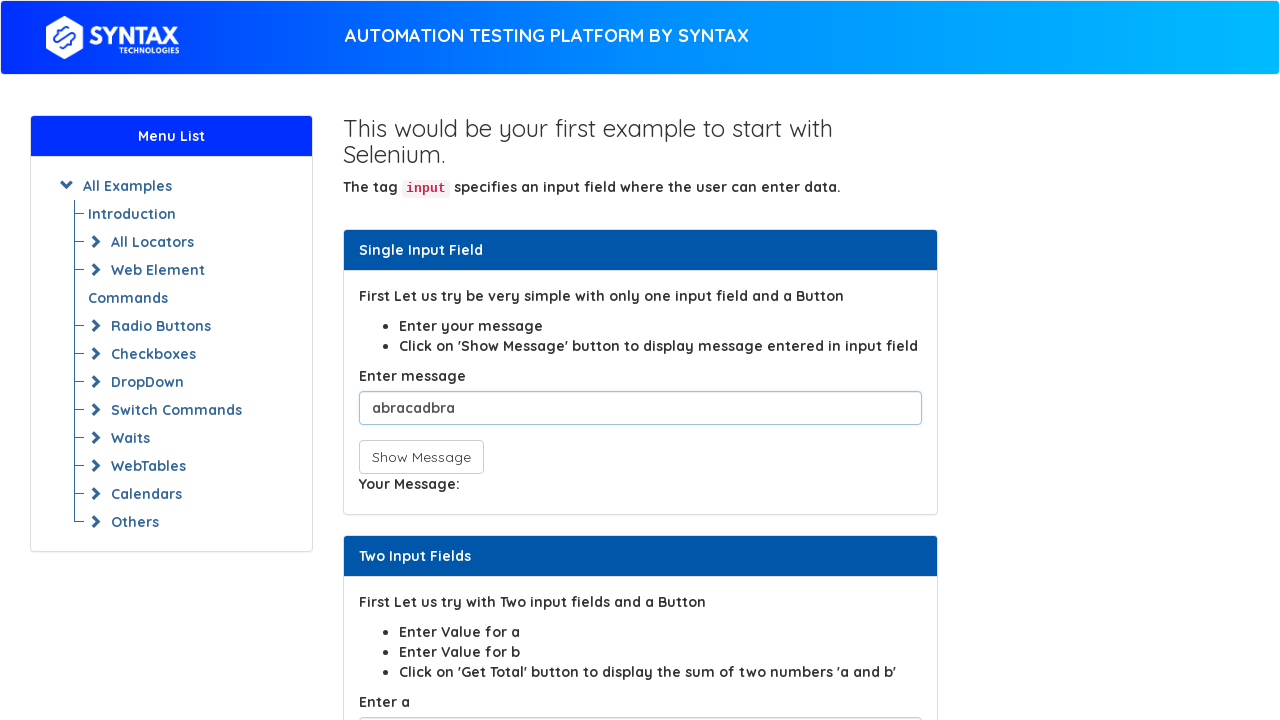

Clicked 'show message' button to display entered text at (421, 457) on button[onclick^='showIn']
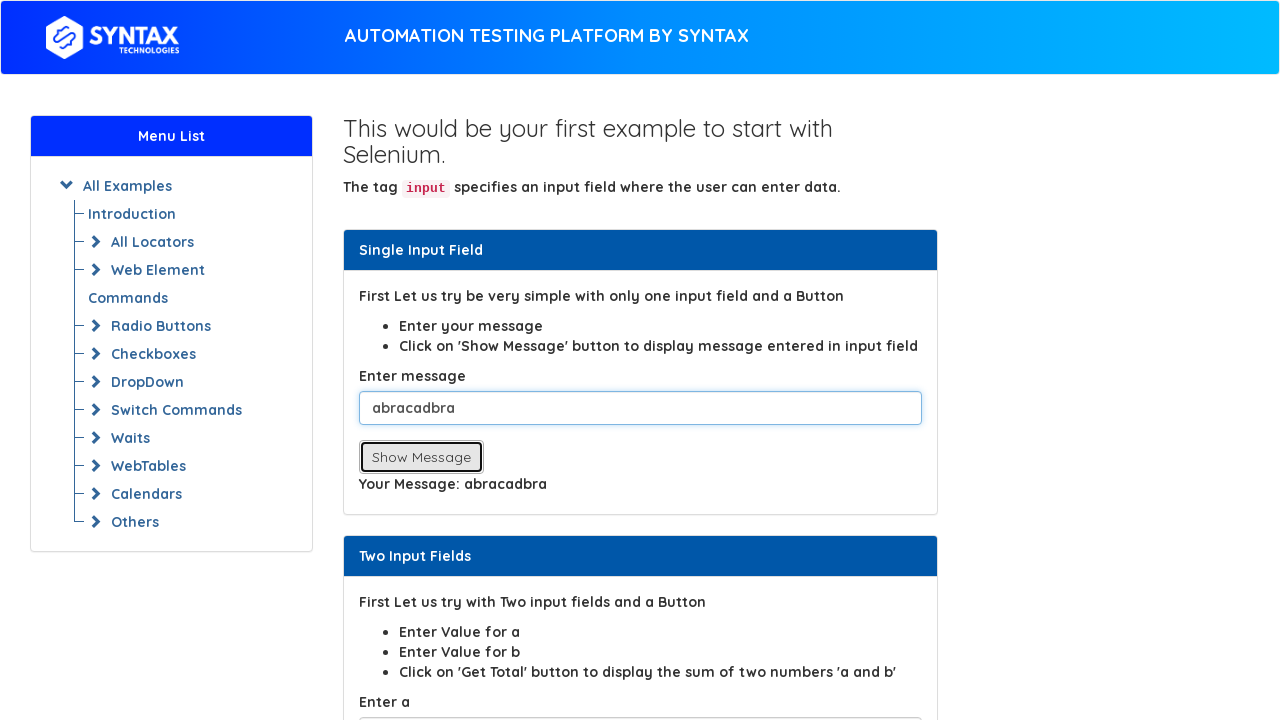

Waited for message display to complete
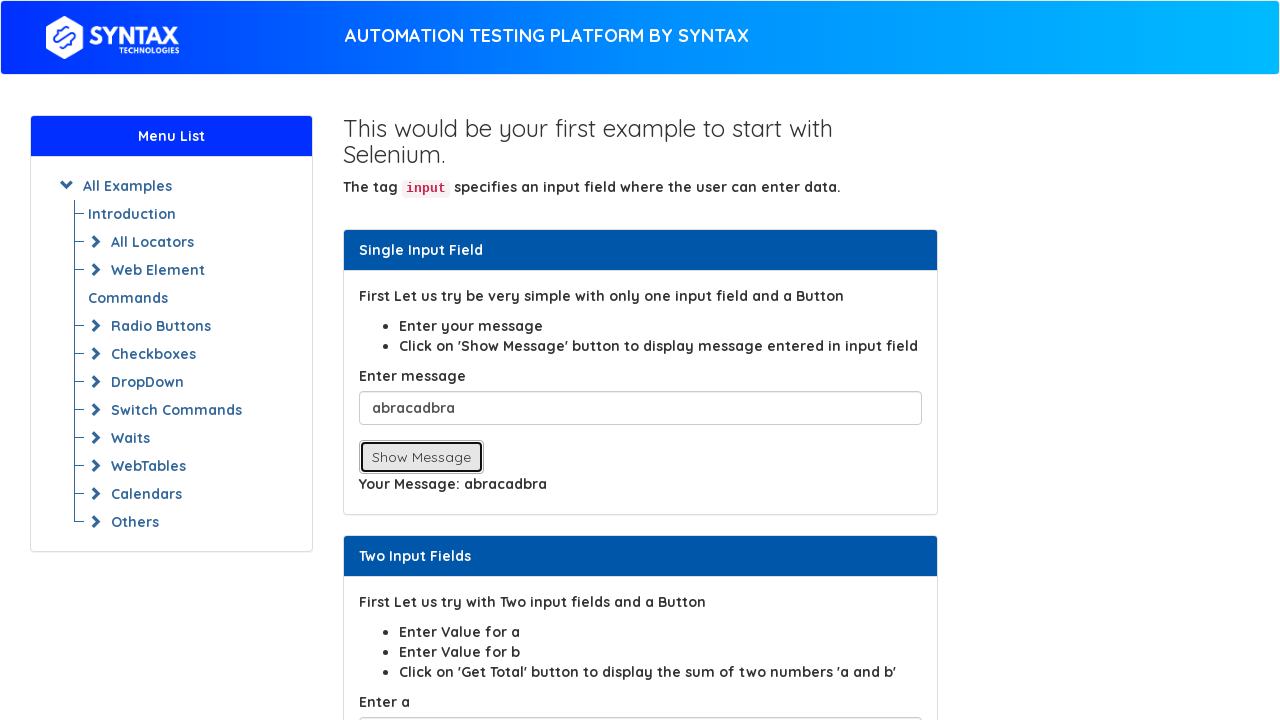

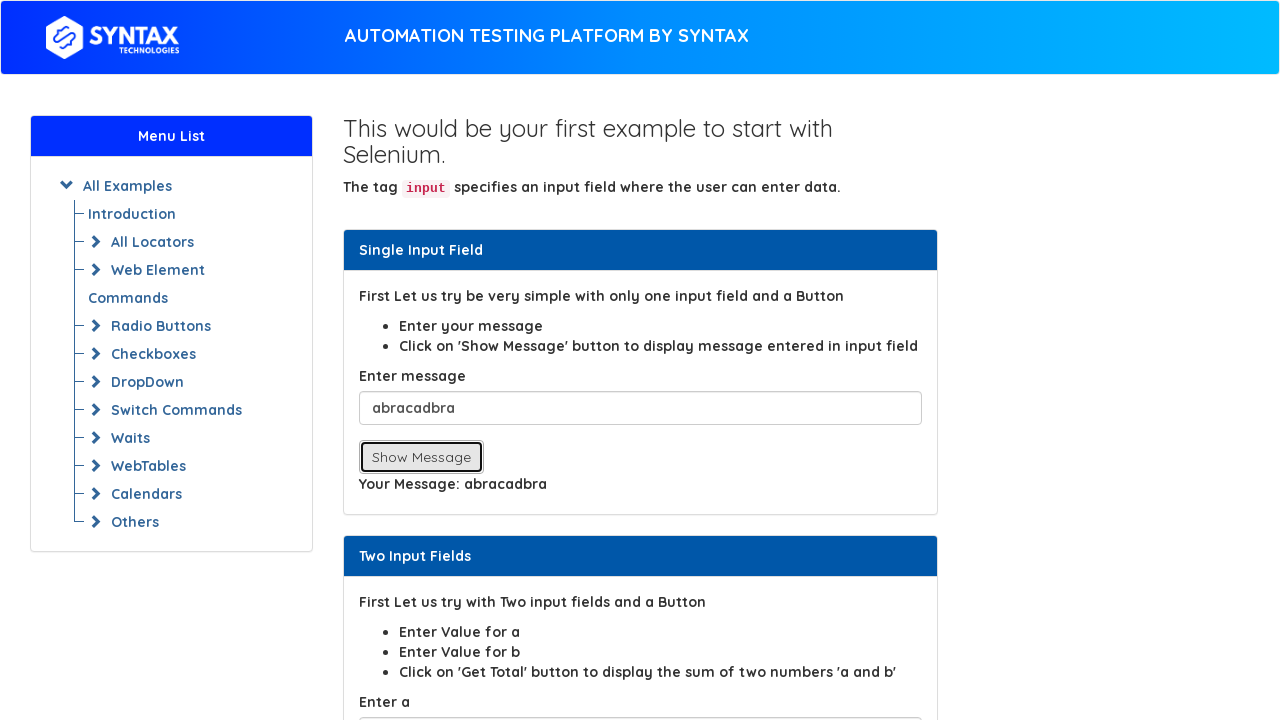